Tests checkbox interactions by navigating to Checkboxes page, checking the selection state of checkboxes, and clicking to select/deselect them

Starting URL: https://the-internet.herokuapp.com

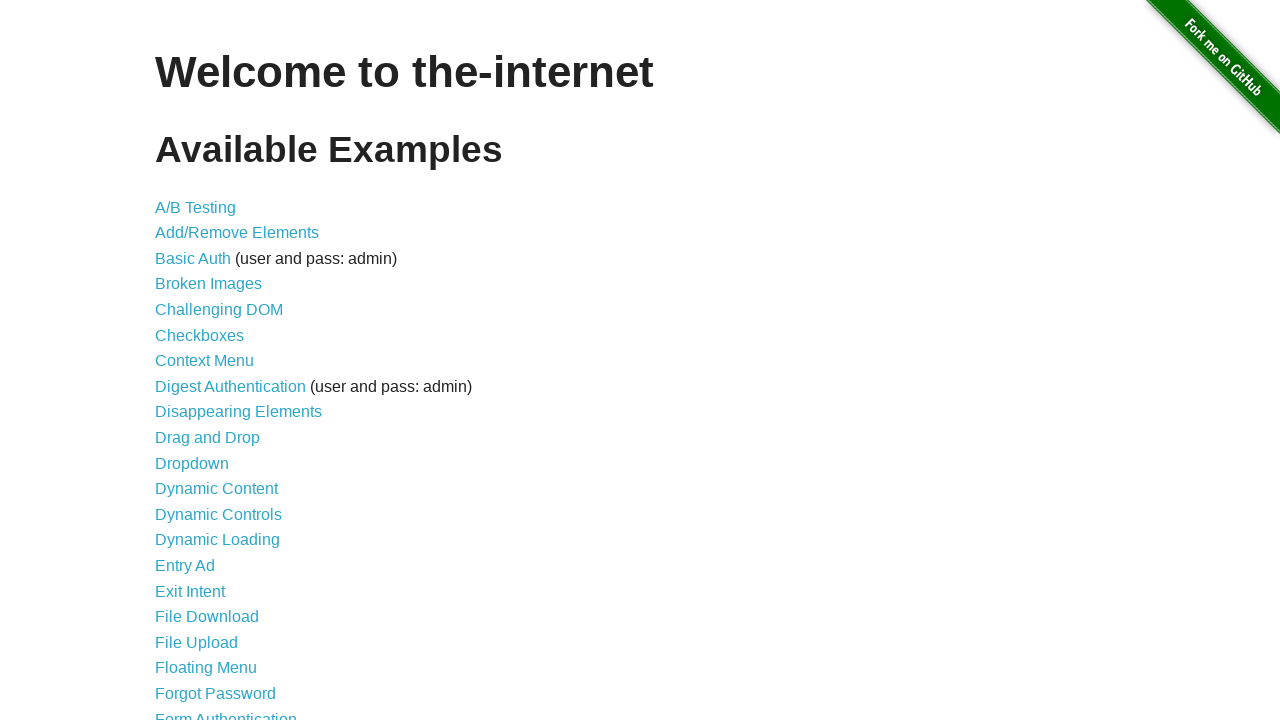

Navigated to the-internet.herokuapp.com homepage
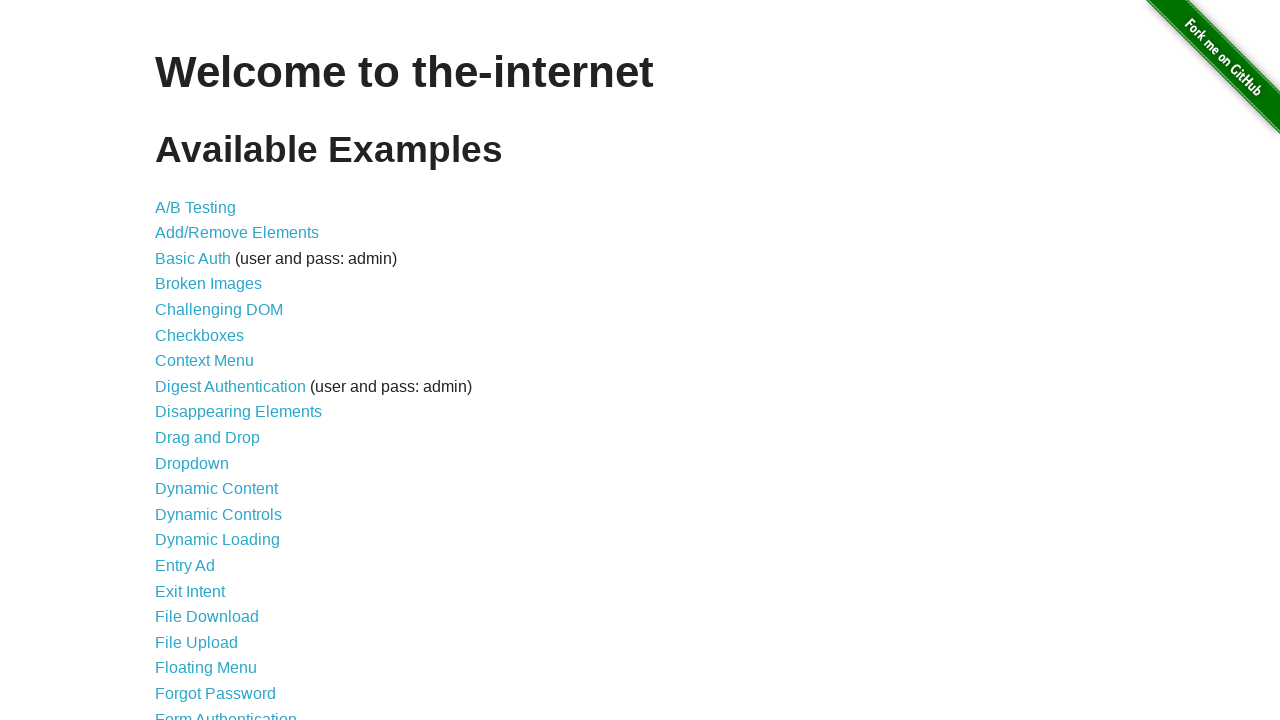

Clicked Checkboxes link to navigate to checkboxes page at (200, 335) on a:has-text('Checkboxes')
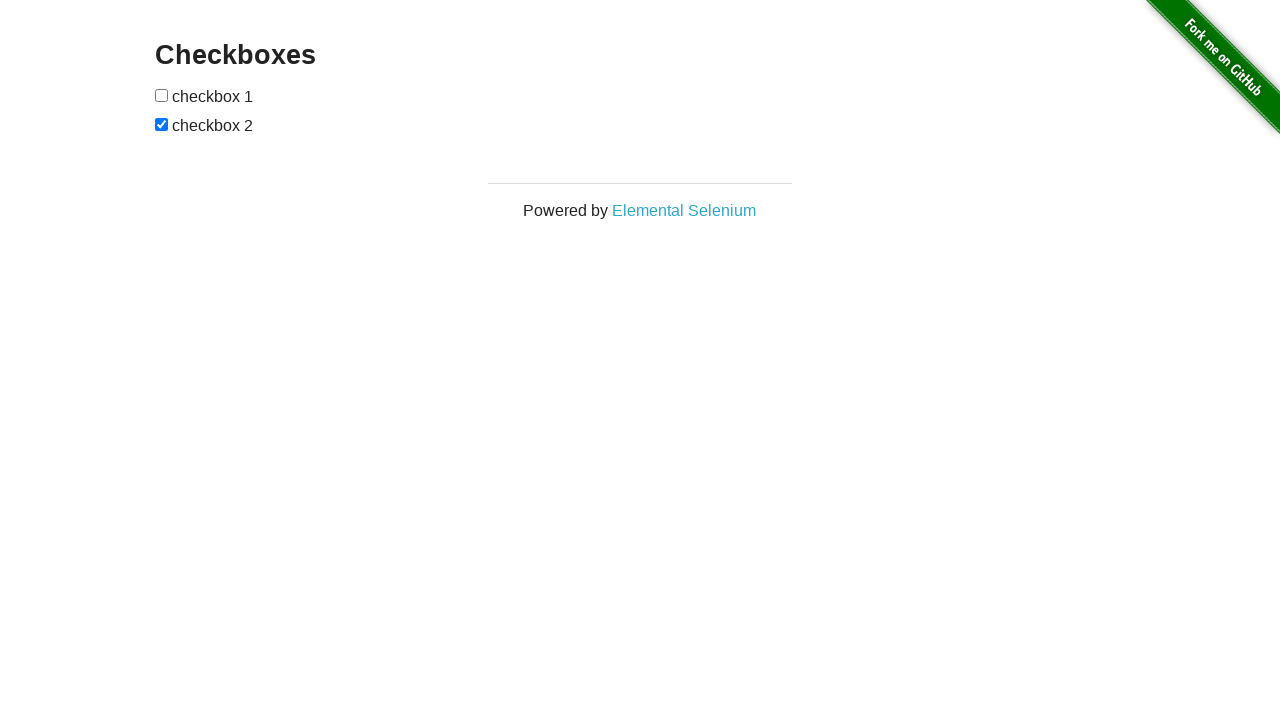

Located first checkbox element
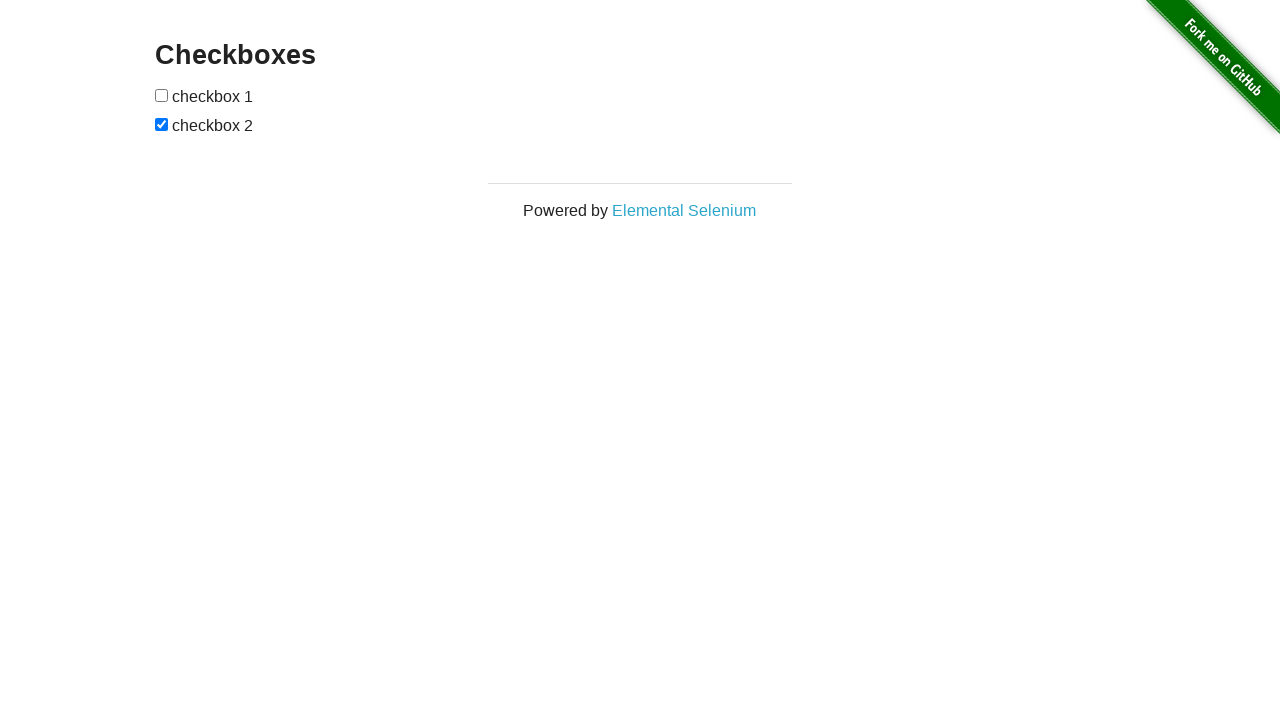

Located second checkbox element
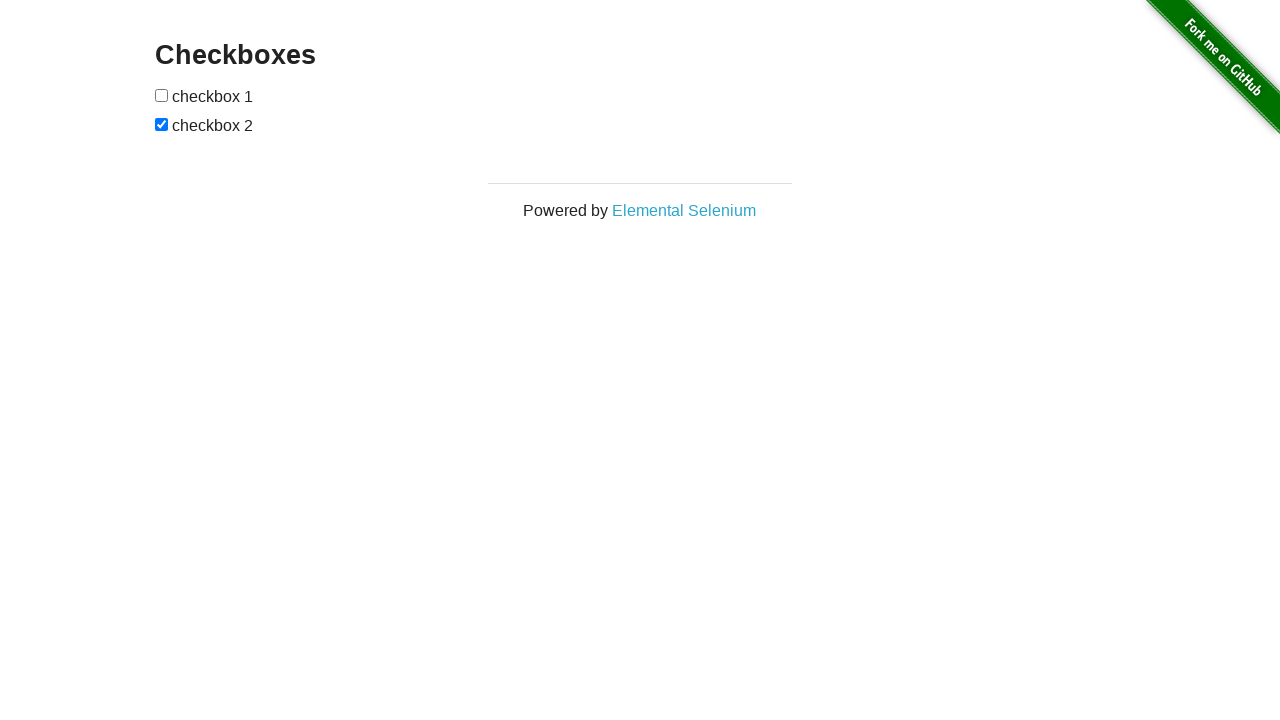

Checkbox 1 was unchecked, clicked to select it at (162, 95) on xpath=//form[@id='checkboxes']/input[1]
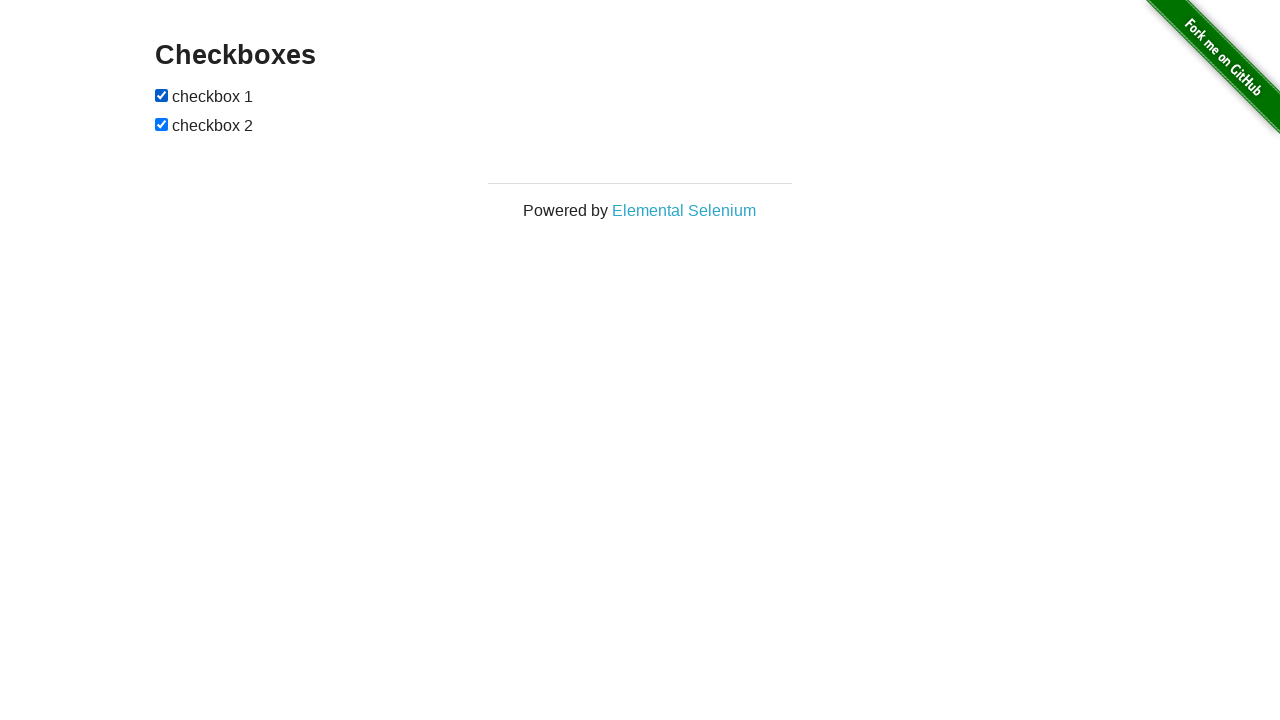

Checkbox 2 is already checked
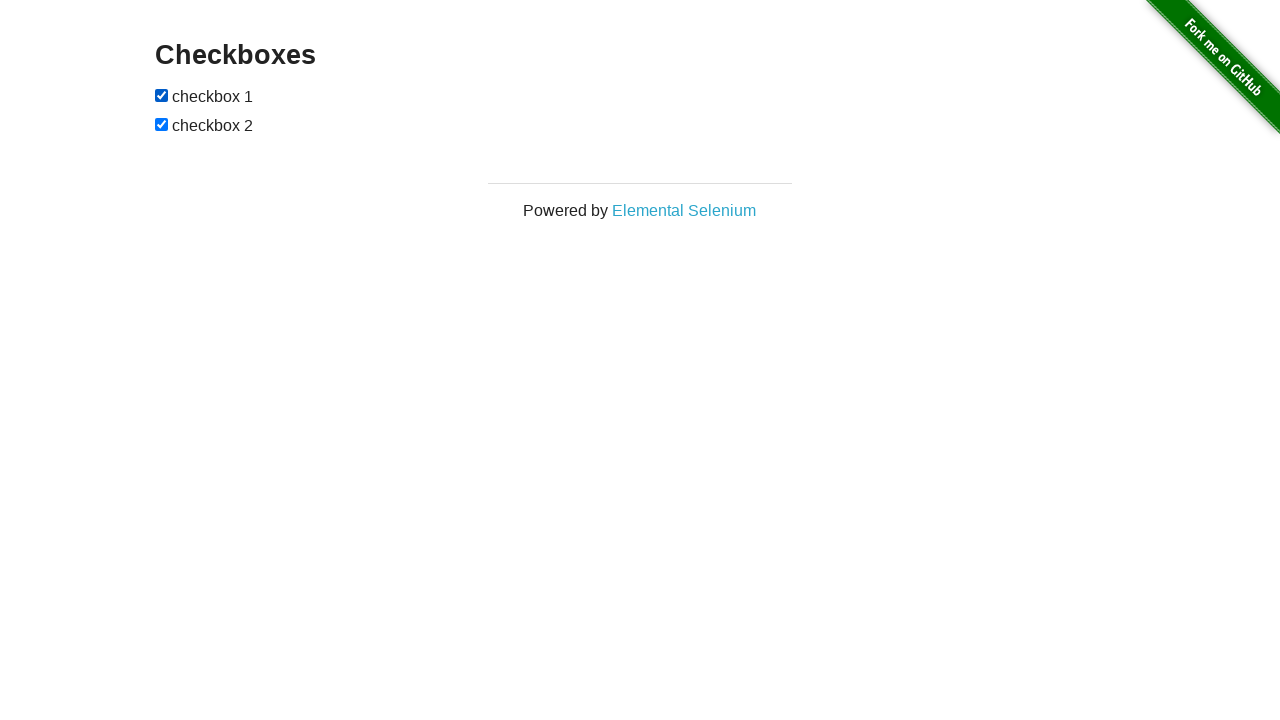

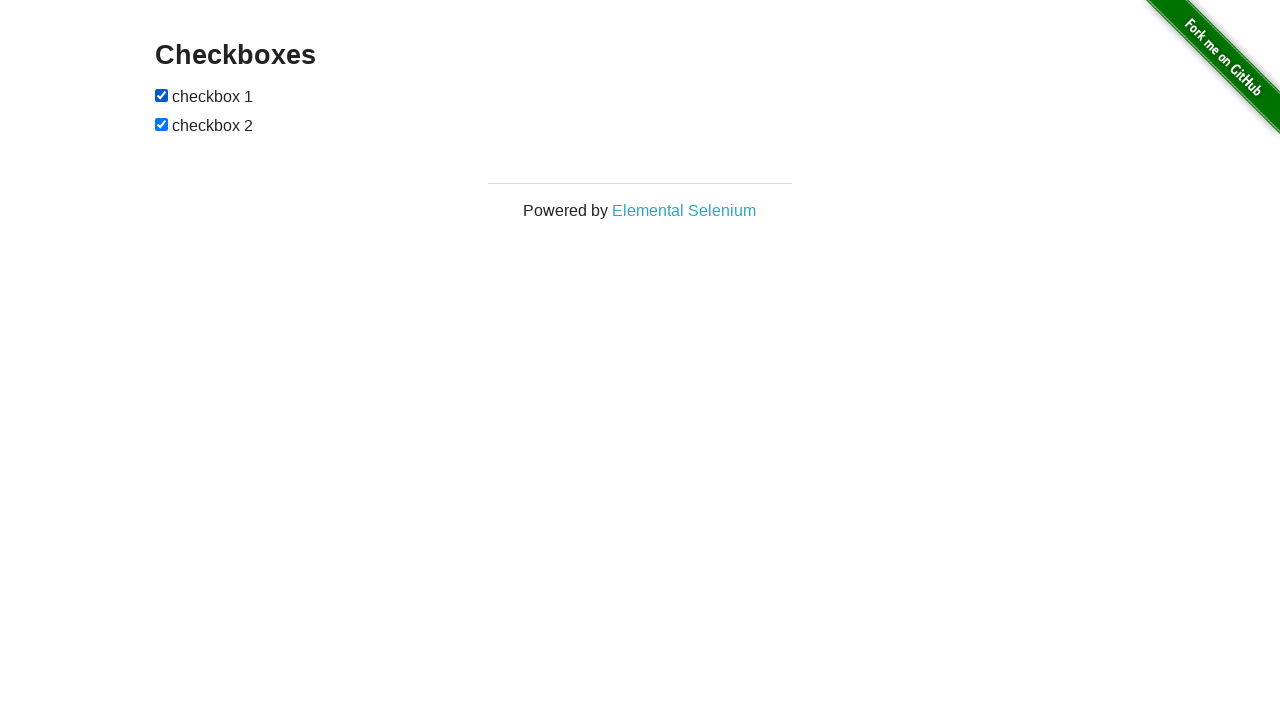